Tests enabling a disabled input field by clicking the Enable button and verifying the field becomes editable

Starting URL: https://the-internet.herokuapp.com/dynamic_controls

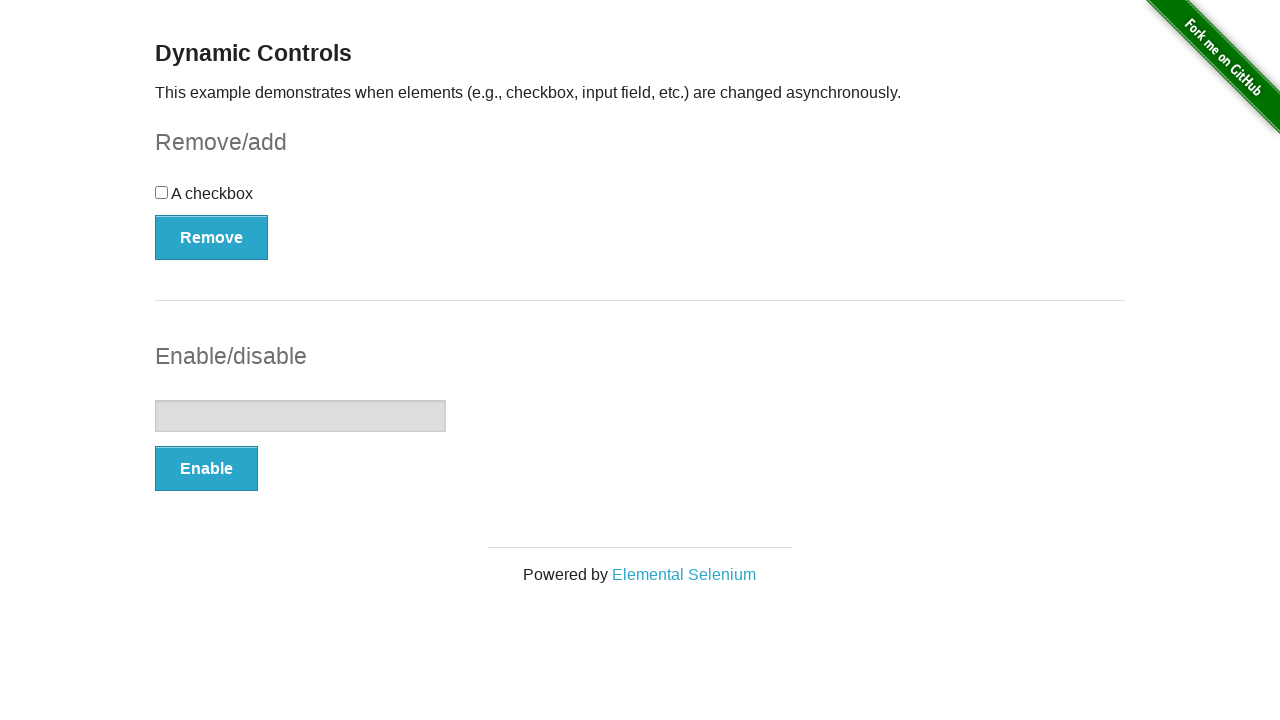

Located the input field
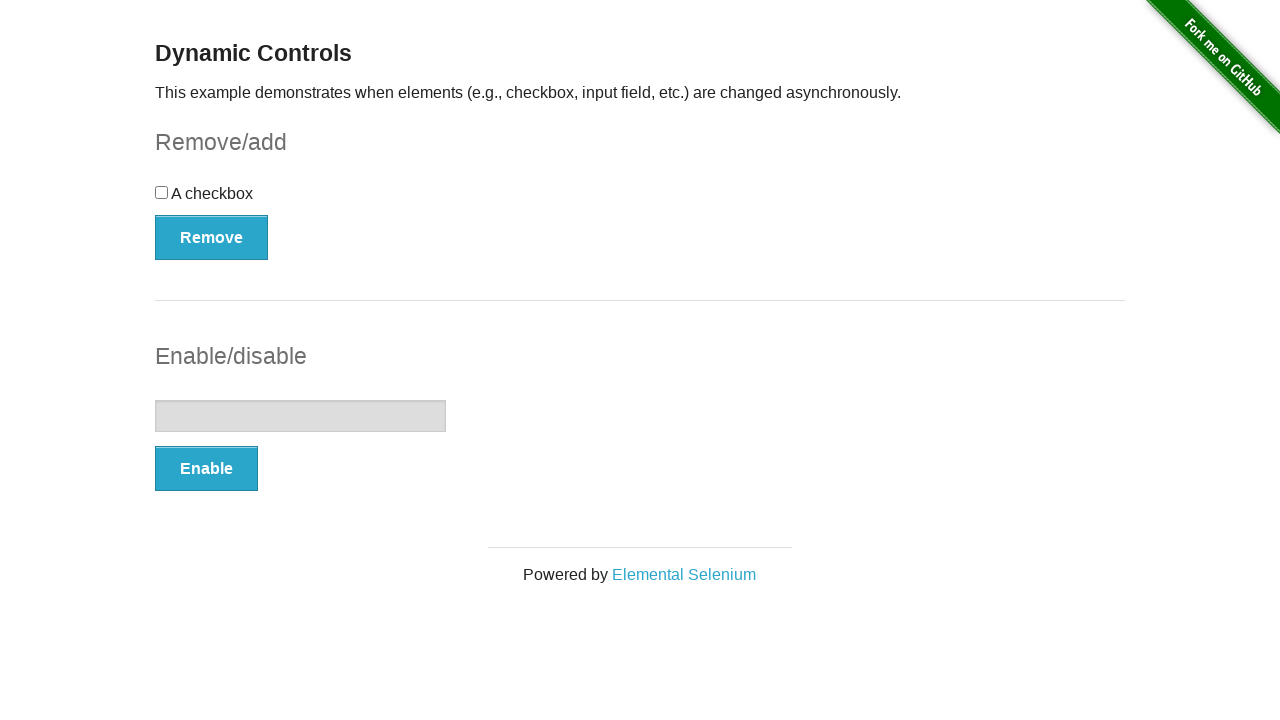

Verified input field is initially disabled
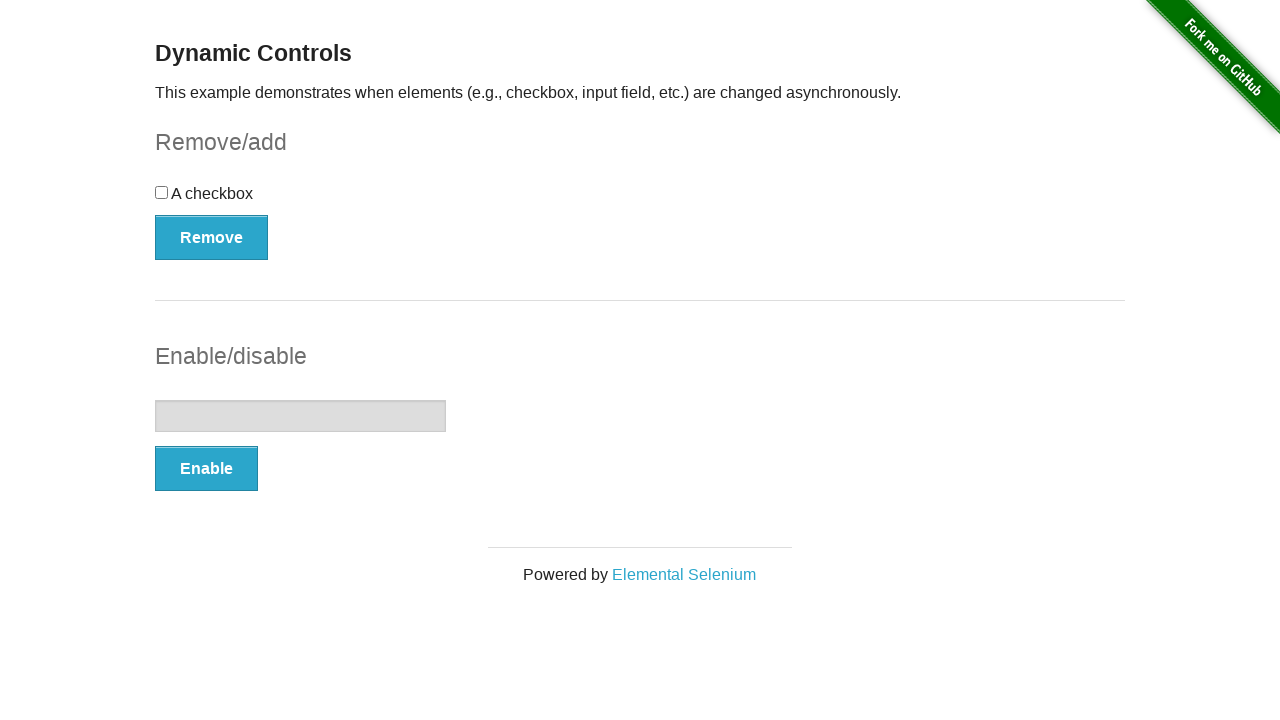

Clicked the Enable button at (206, 469) on button:has-text('Enable')
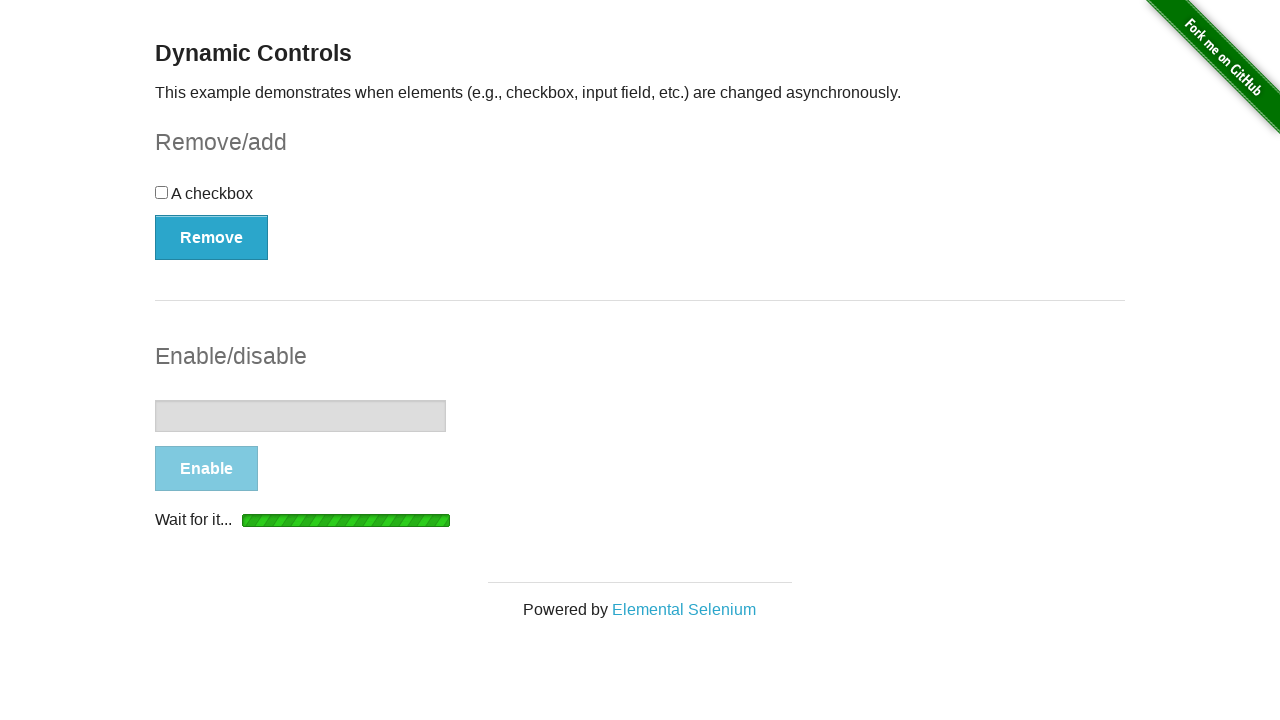

Success message appeared confirming input field is enabled
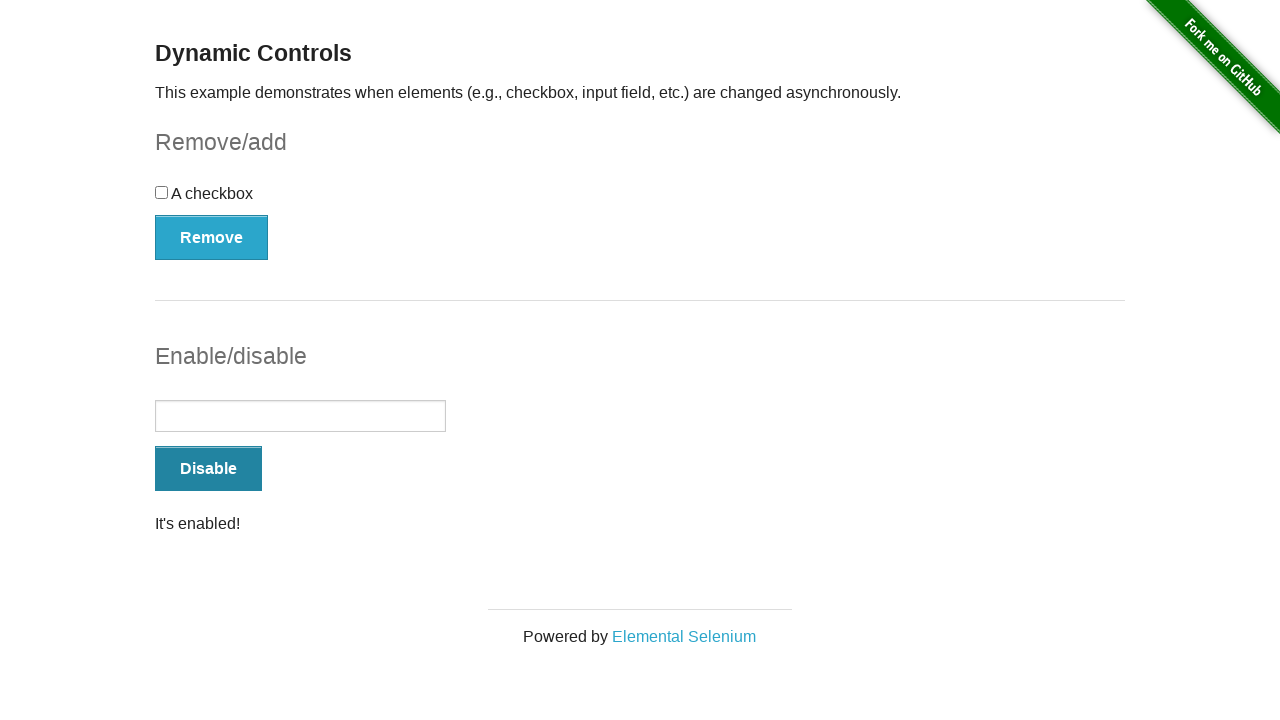

Verified input field is now enabled and editable
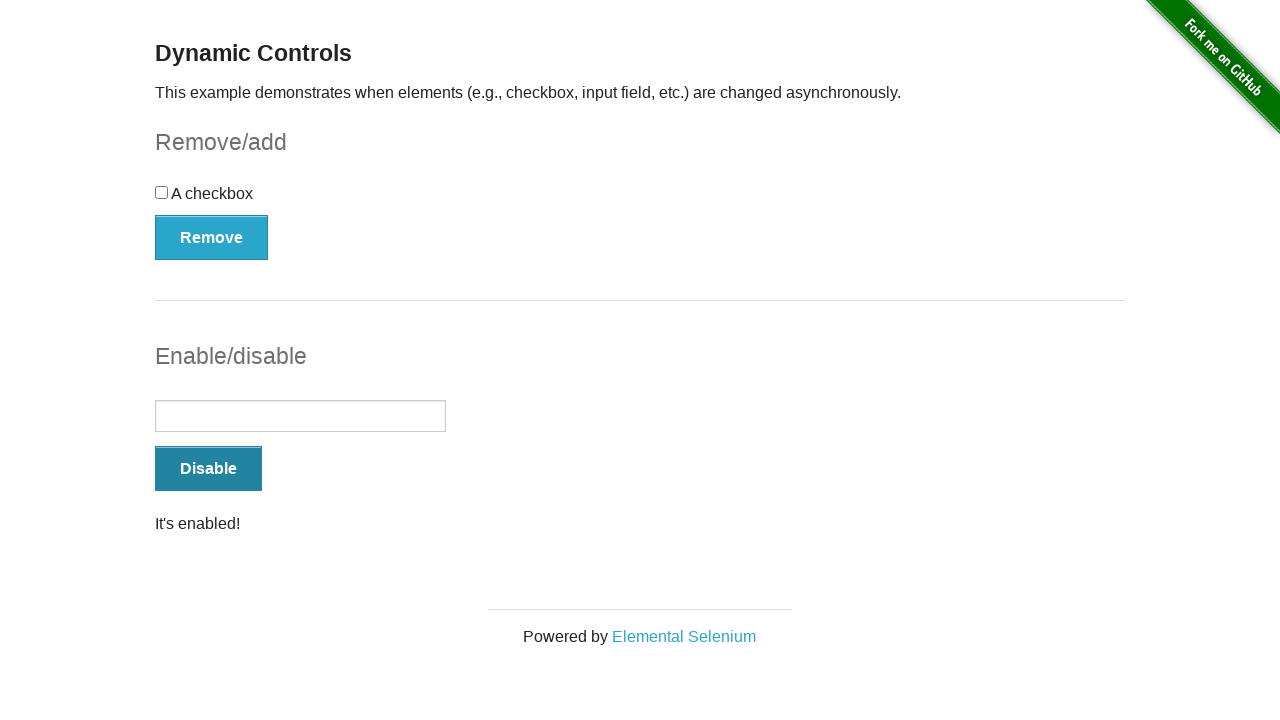

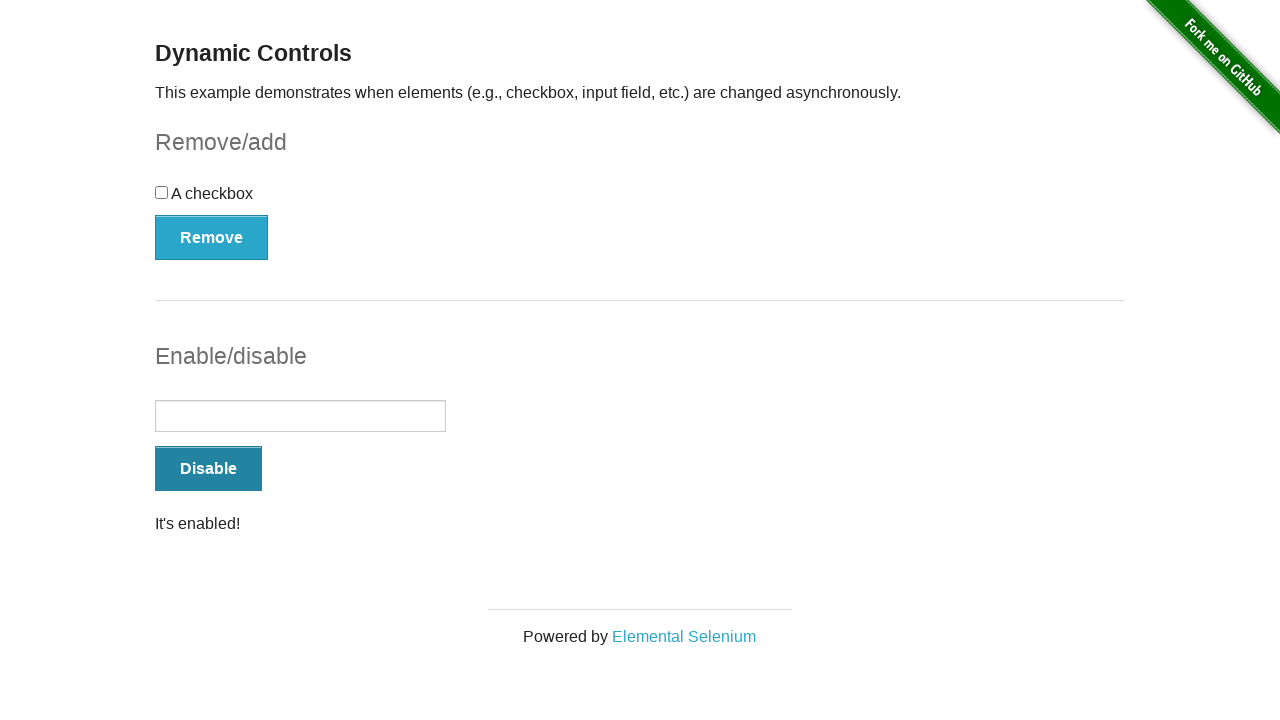